Tests dynamic content loading by clicking the Start button and verifying that "Hello World!" text becomes visible after loading completes

Starting URL: https://the-internet.herokuapp.com/dynamic_loading/1

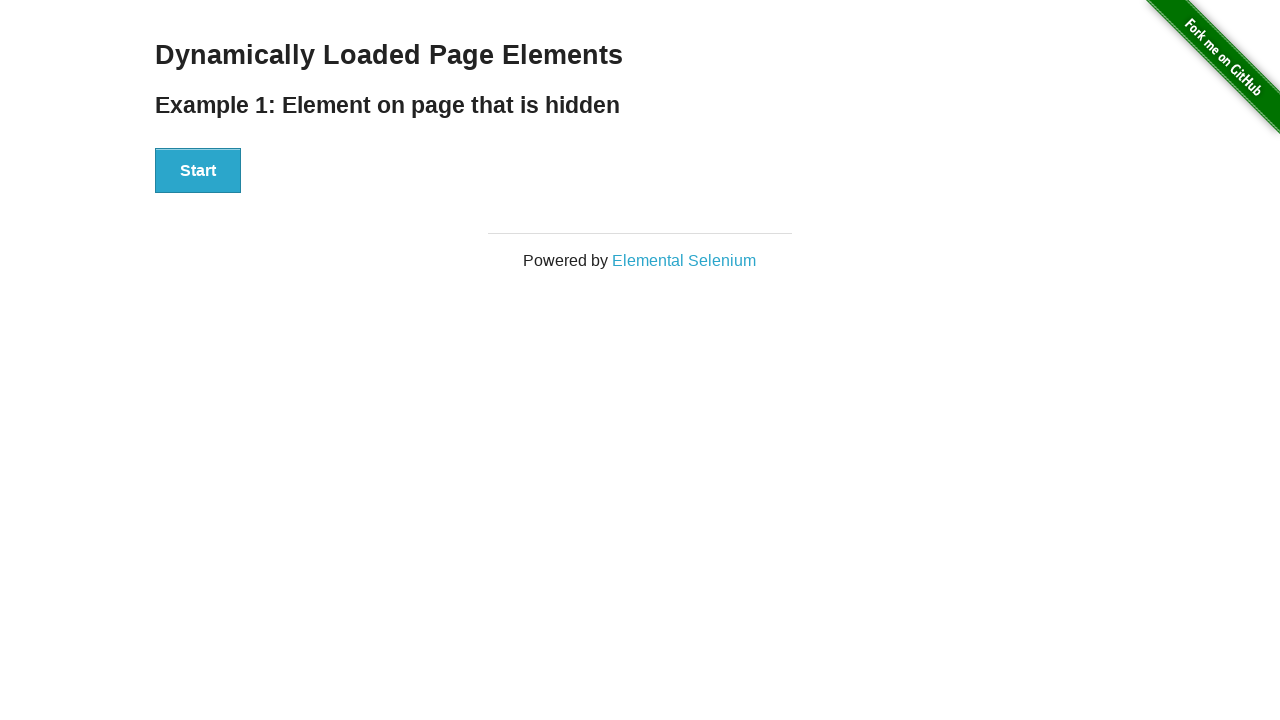

Navigated to dynamic loading page
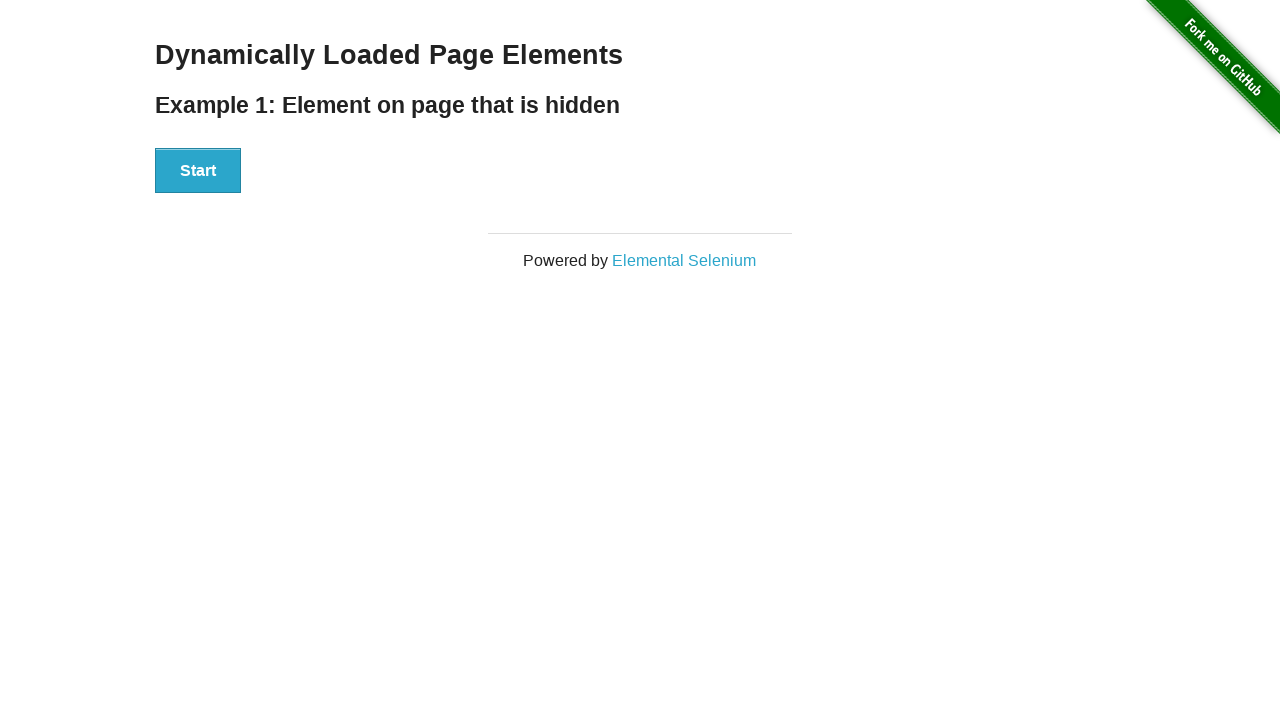

Clicked the Start button at (198, 171) on xpath=//button
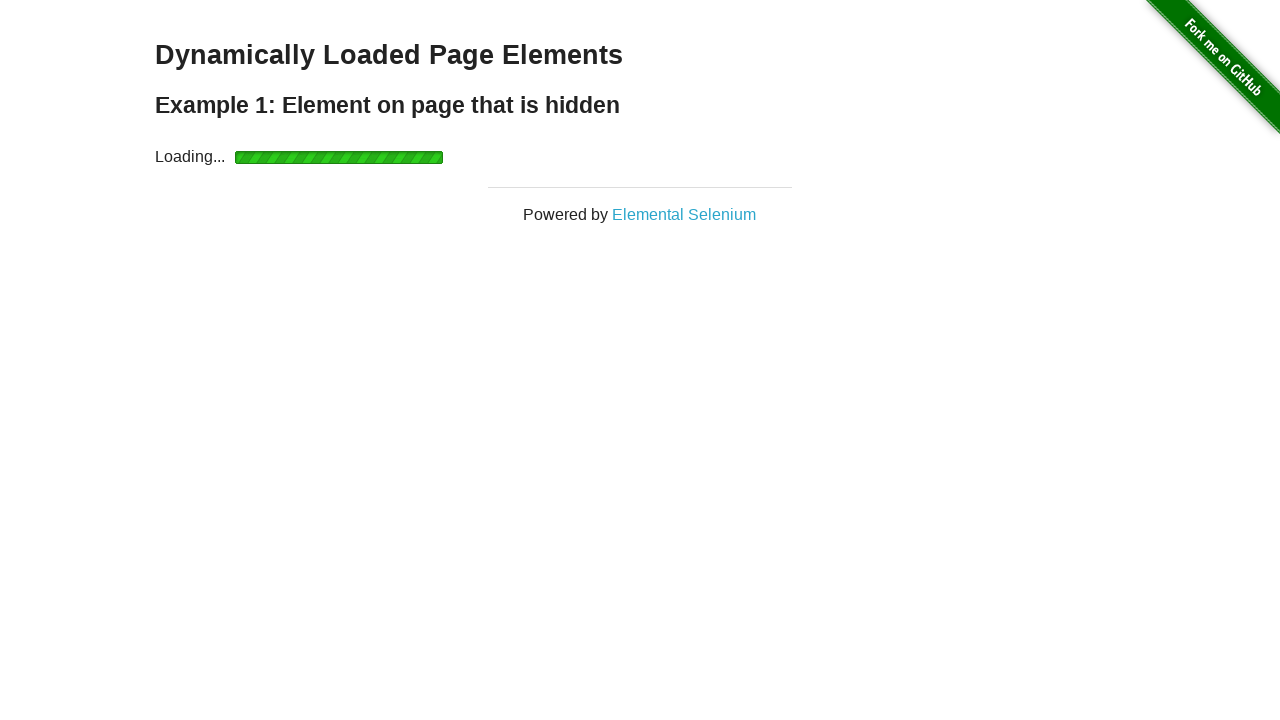

Waited for 'Hello World!' text to become visible after loading completes
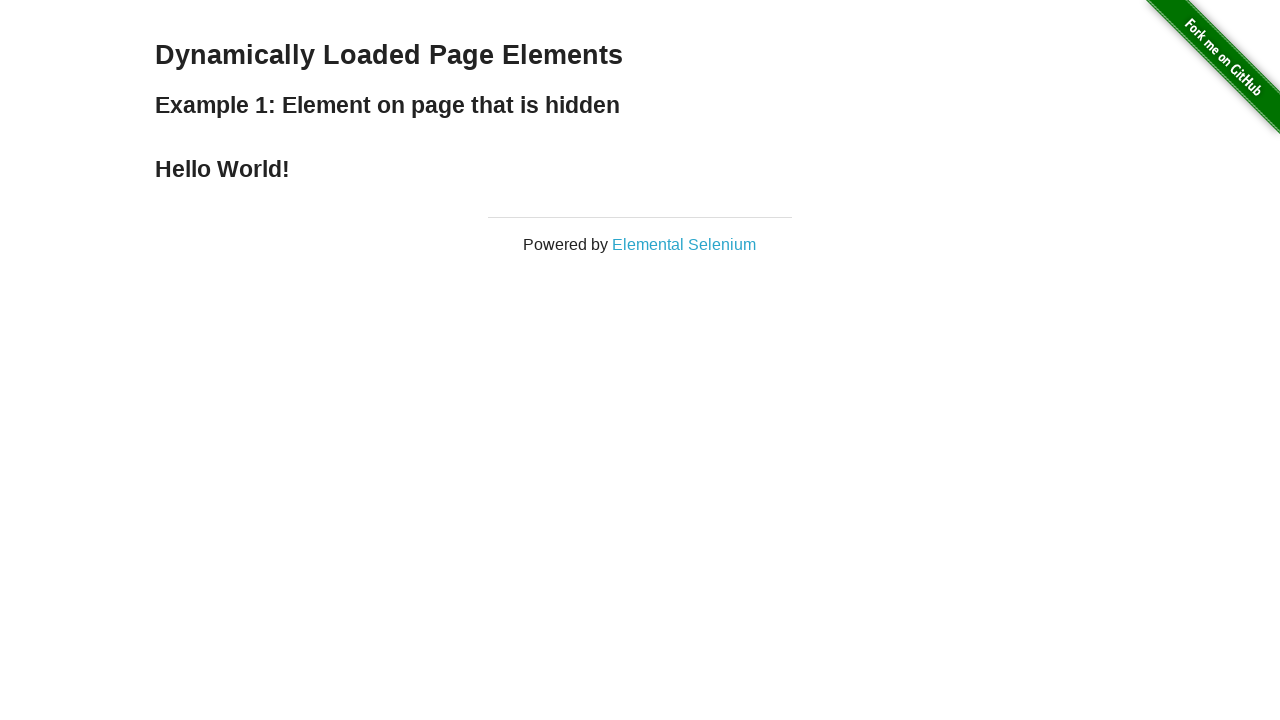

Verified that 'Hello World!' text is visible
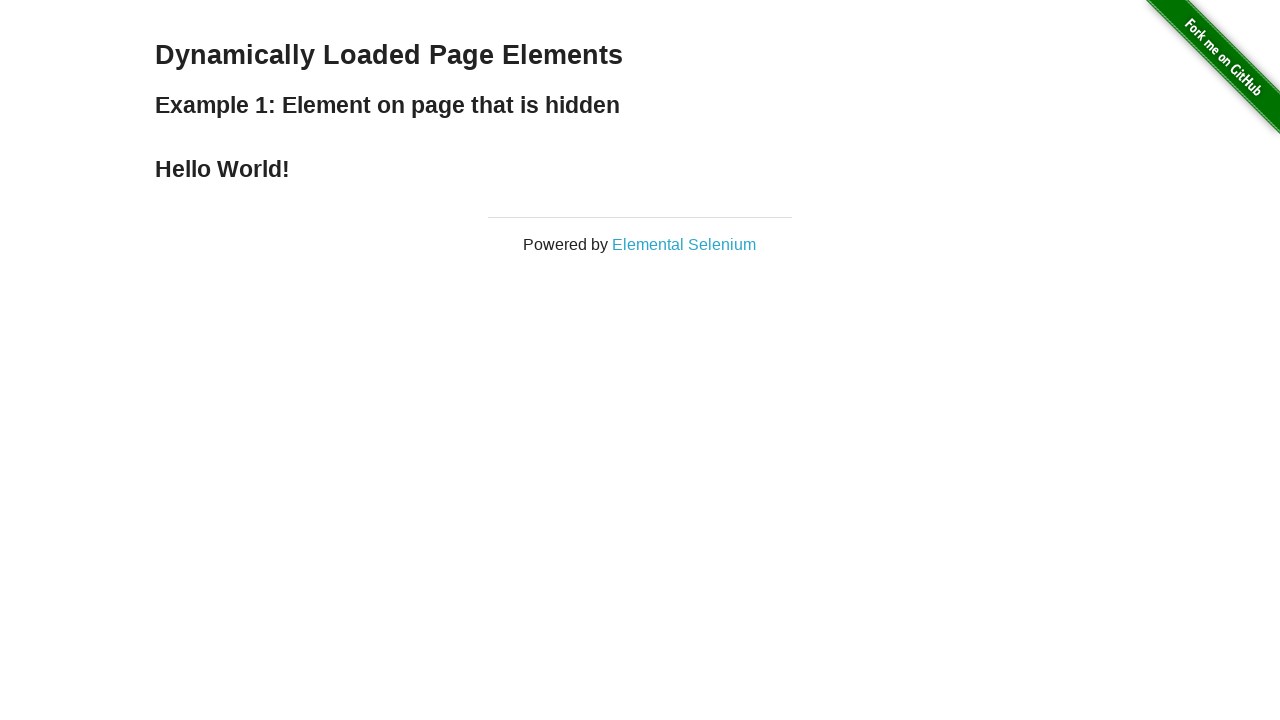

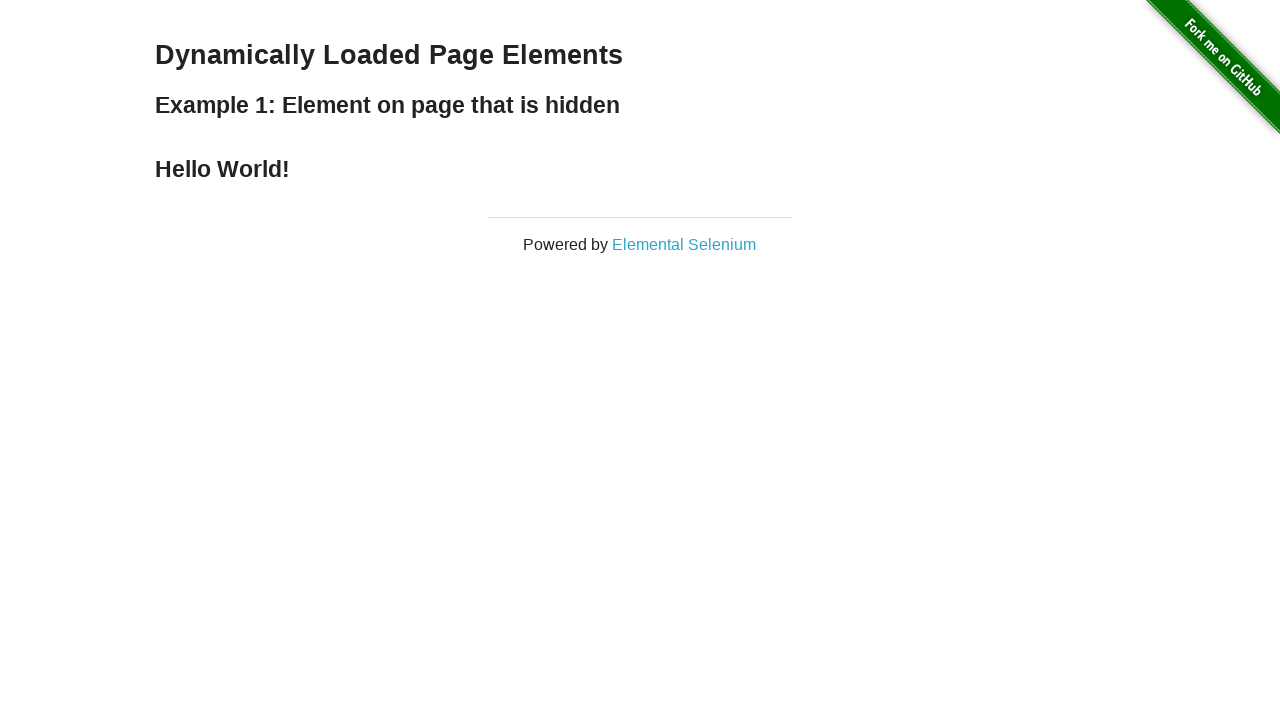